Tests right-click context menu functionality by performing a context click on a button, selecting the "Copy" option from the menu, and accepting the resulting alert dialog

Starting URL: http://swisnl.github.io/jQuery-contextMenu/demo.html

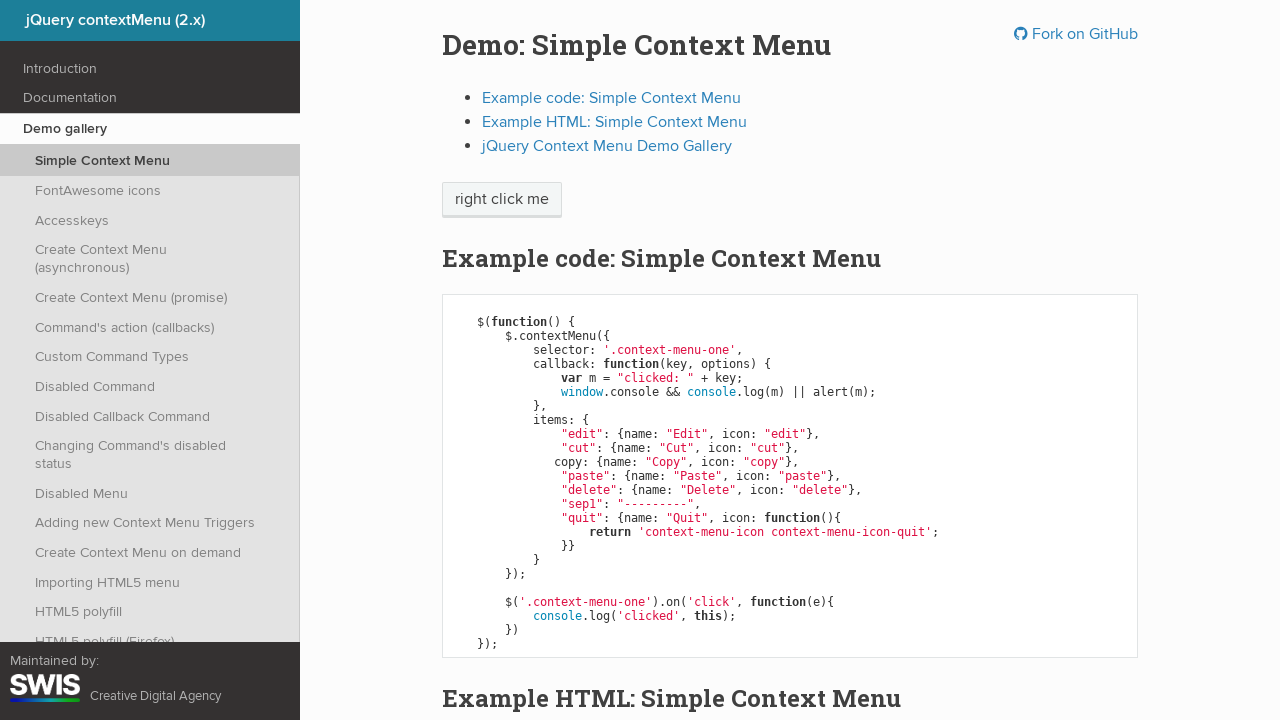

Right-clicked on the context menu button at (502, 200) on span.context-menu-one.btn.btn-neutral
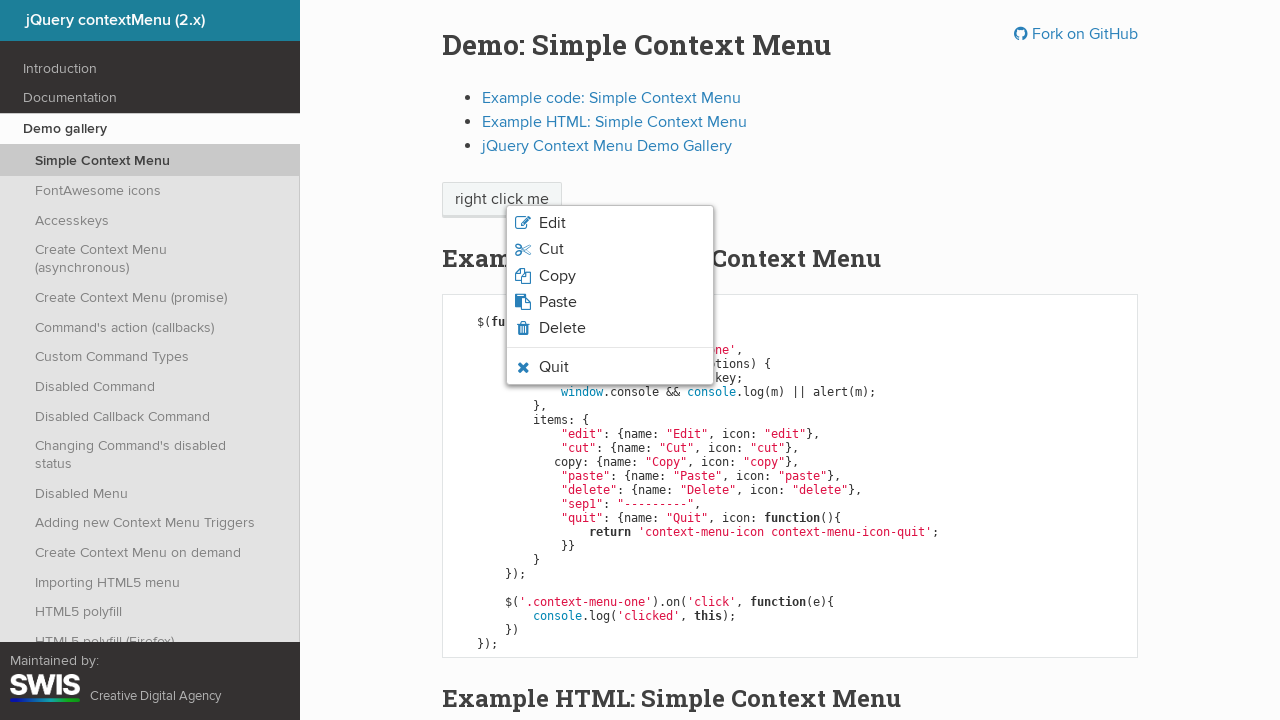

Clicked on 'Copy' option from context menu at (557, 276) on xpath=//span[normalize-space()='Copy']
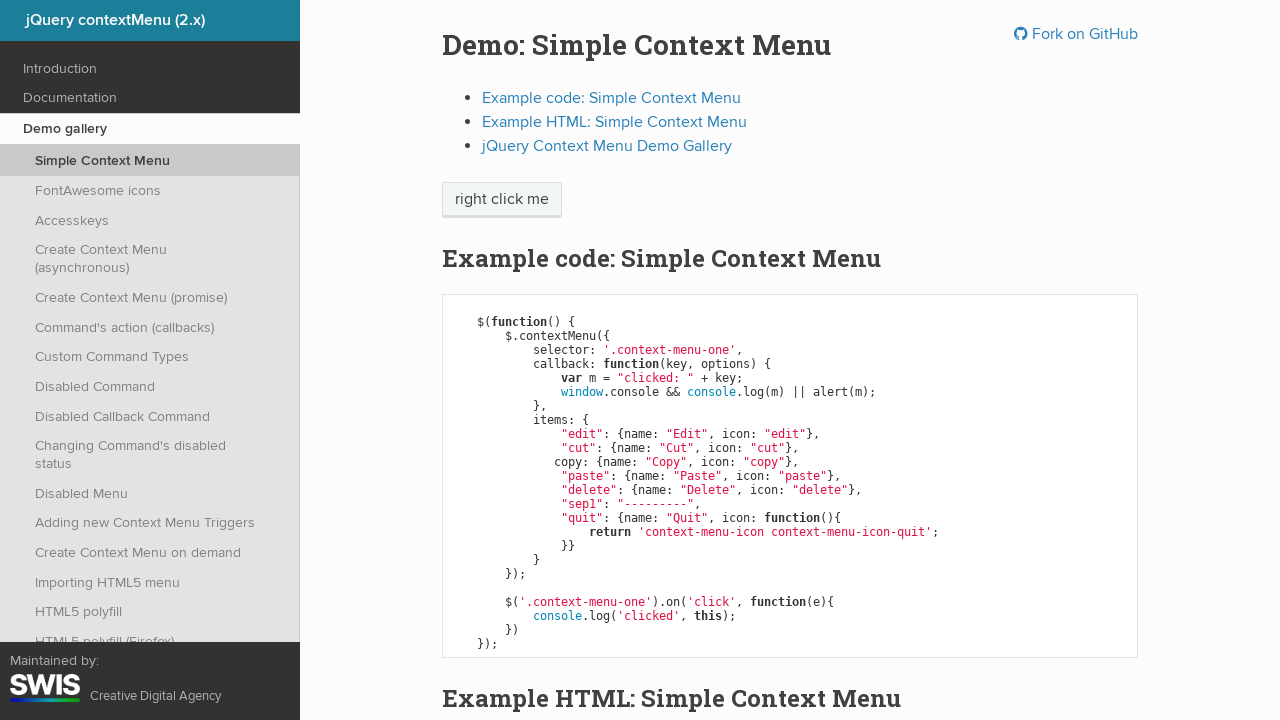

Set up dialog handler to accept alerts
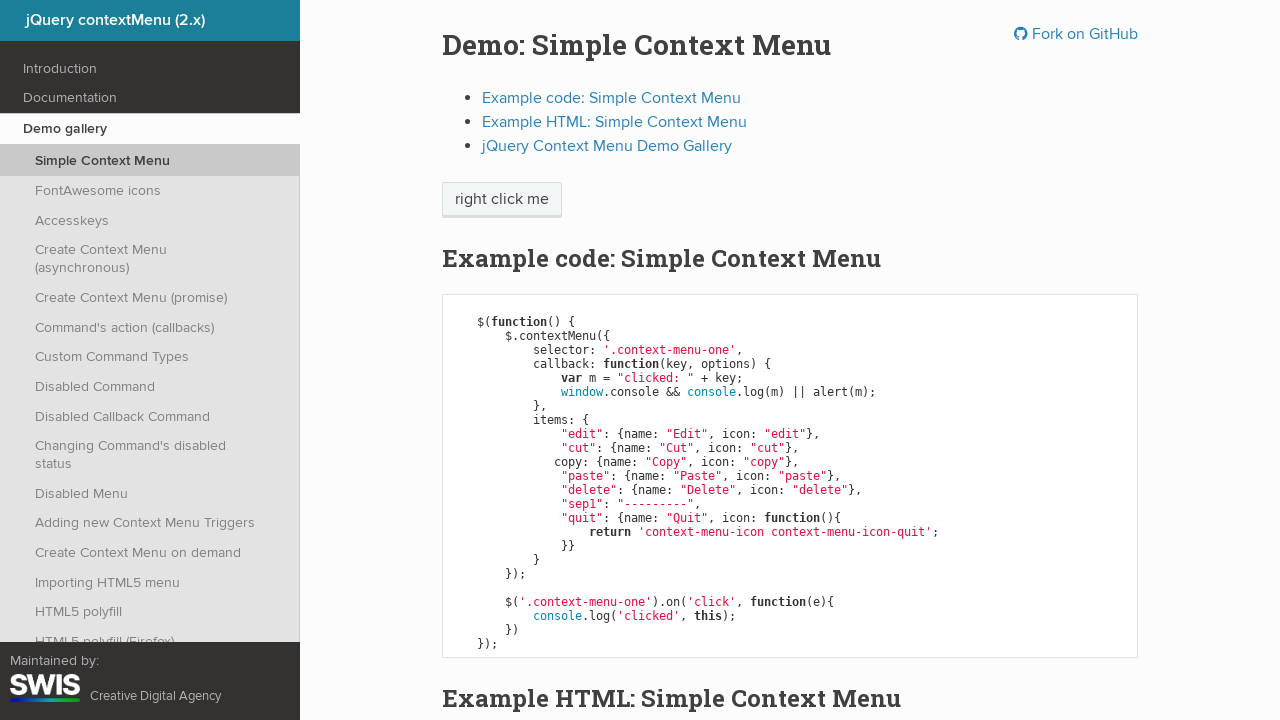

Waited for alert dialog to appear
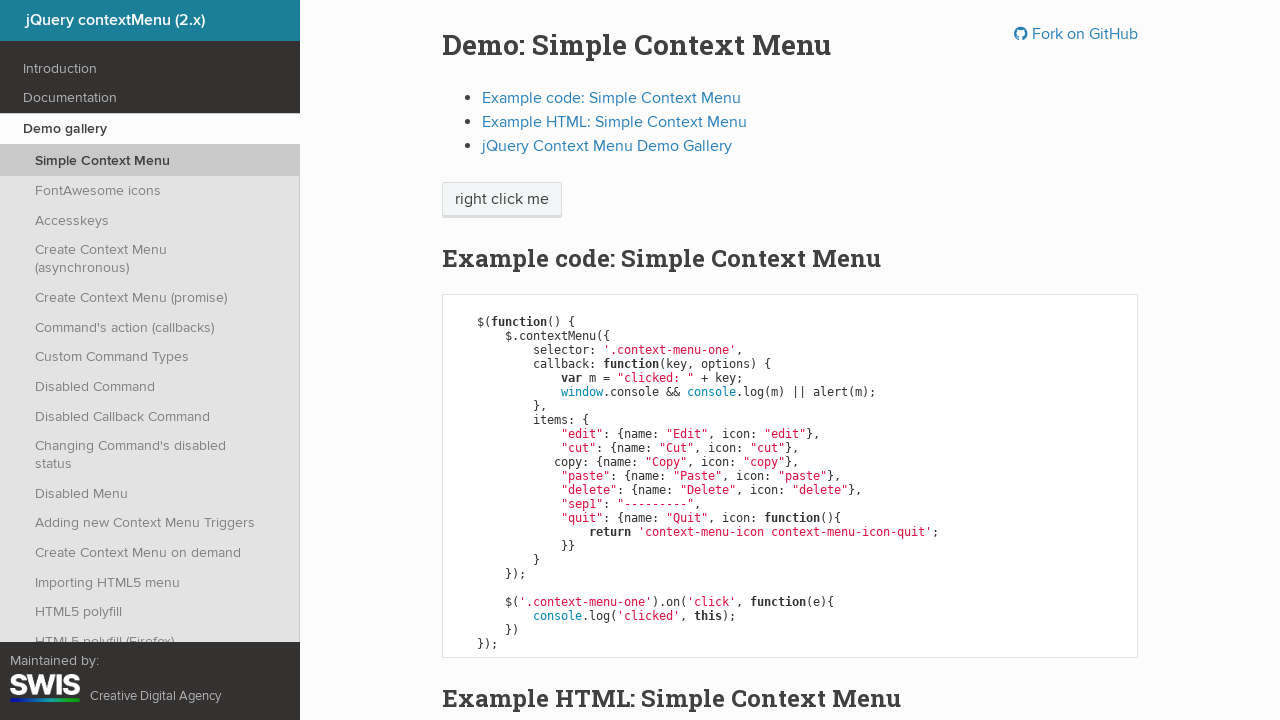

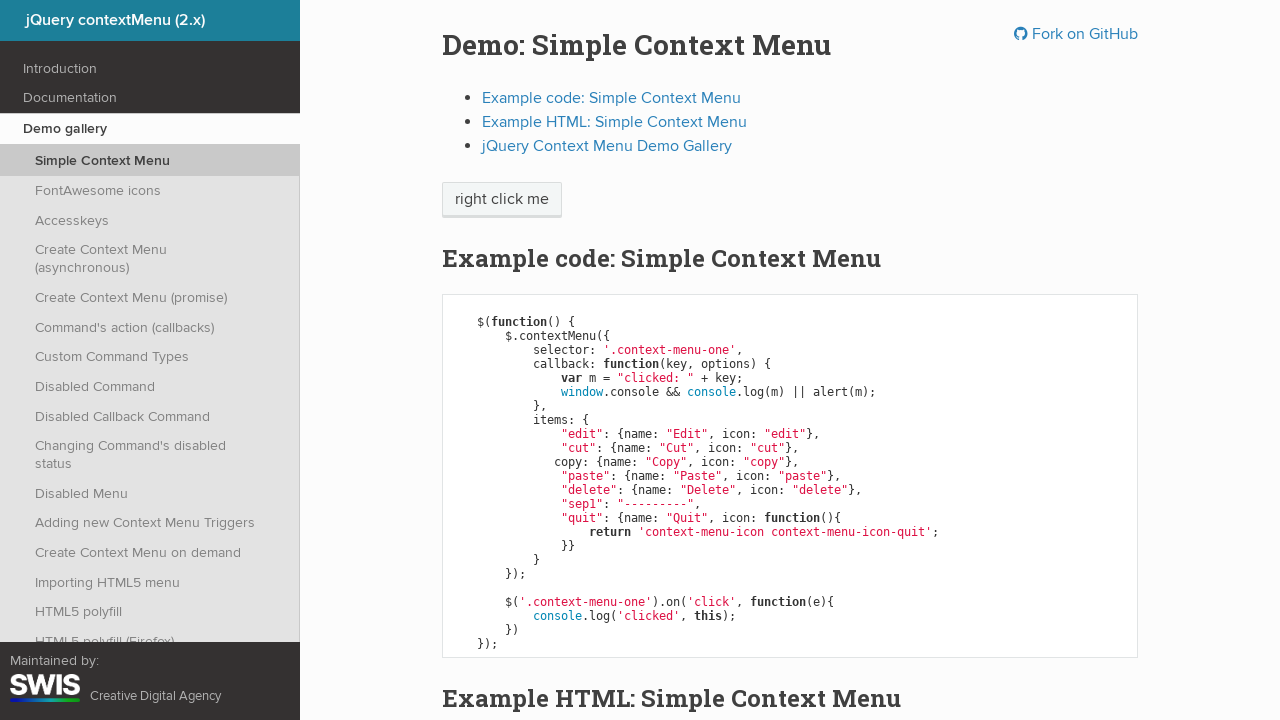